Tests opening a new message window by clicking a button, verifies the message content in the popup body.

Starting URL: https://demoqa.com/browser-windows

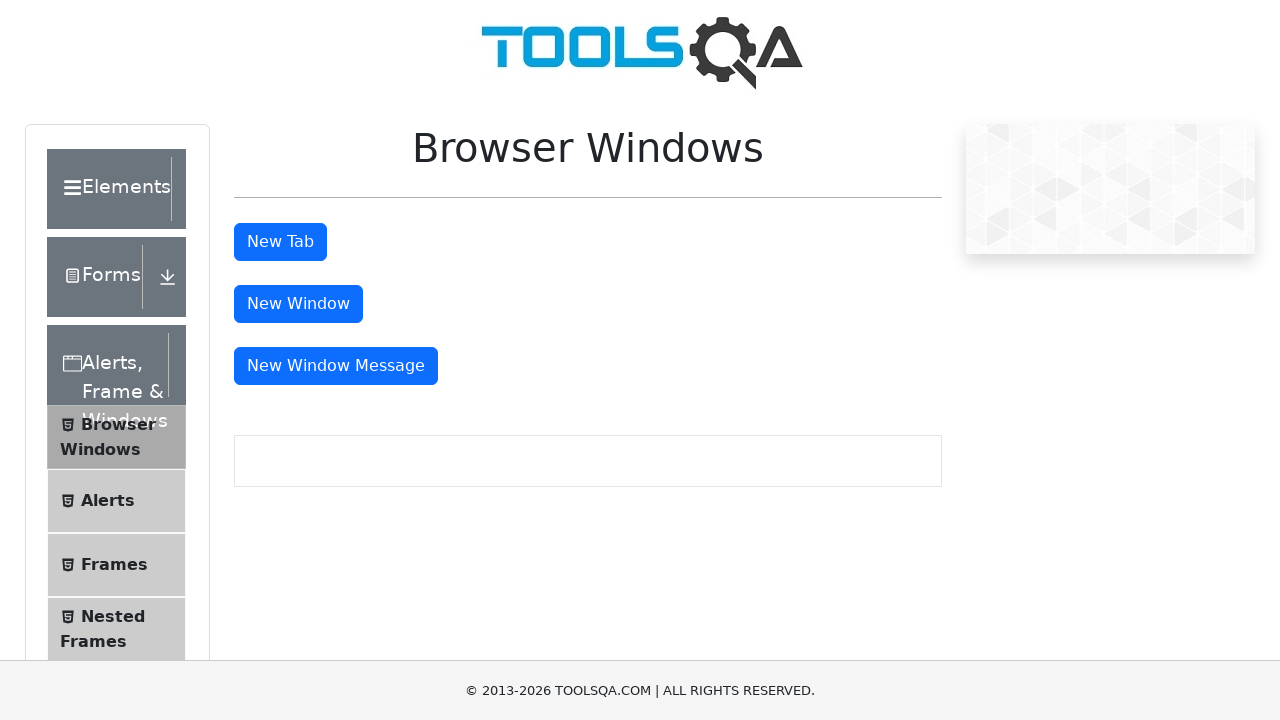

Clicked 'New Window Message' button and popup window opened at (336, 366) on #messageWindowButton
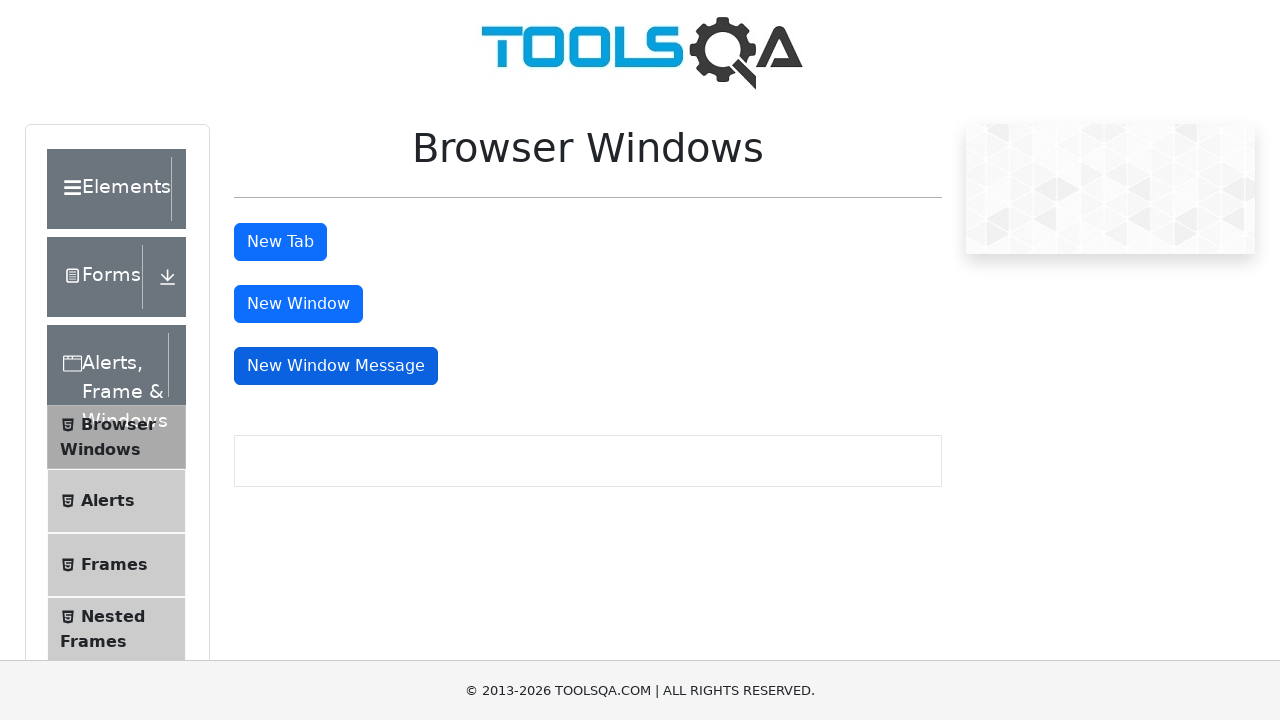

Captured new popup window reference
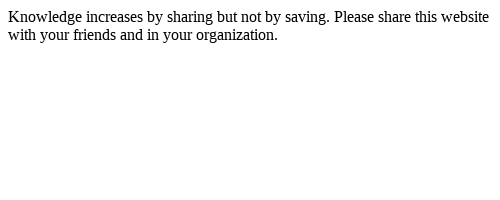

Popup page fully loaded
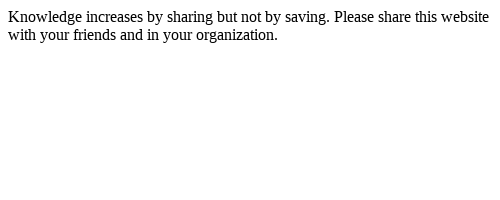

Retrieved message text from popup body
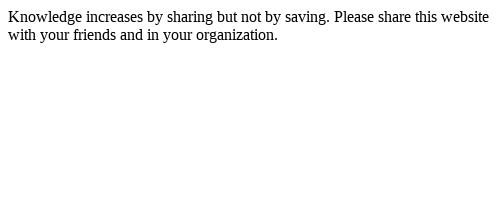

Verified expected message 'Knowledge increases by sharing but not by saving' is present in popup body
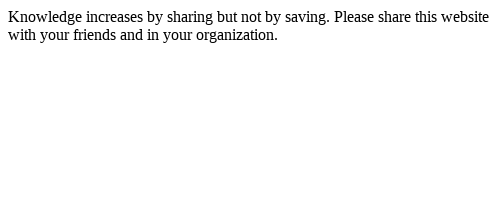

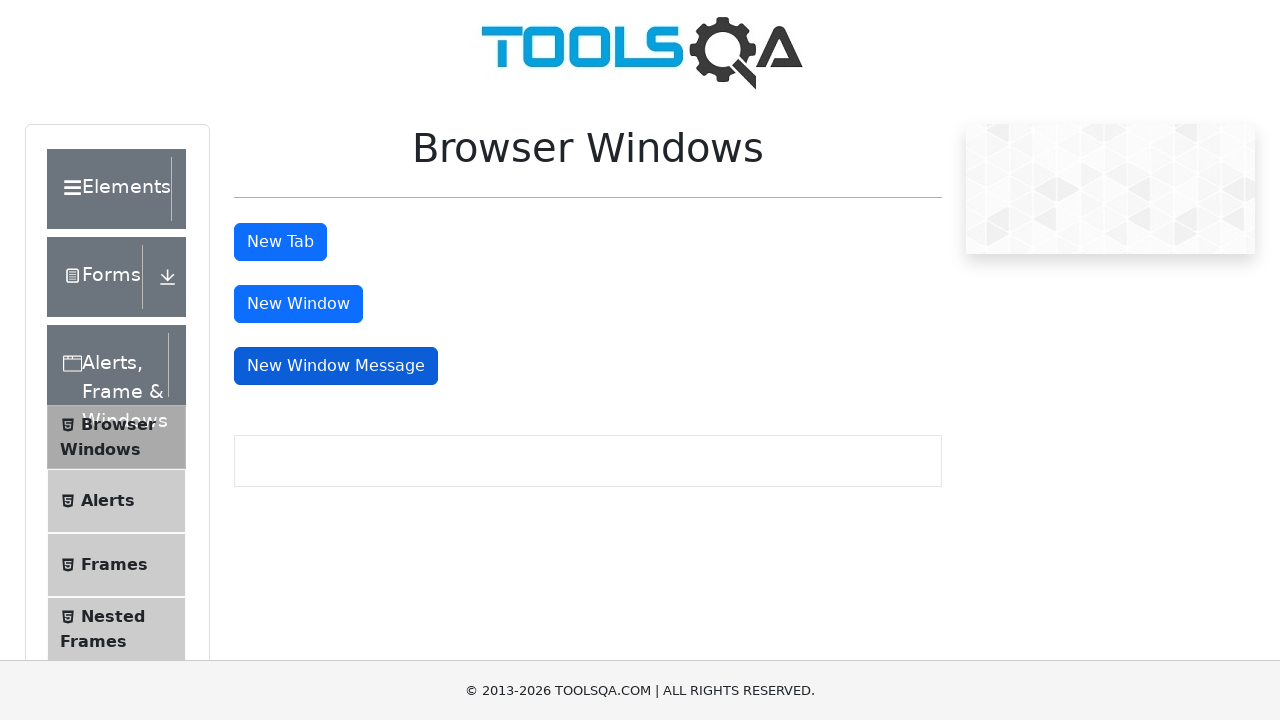